Tests the chat widget responsiveness across different viewport sizes (mobile, tablet, desktop) by resizing the viewport and verifying the chat button is visible and clickable.

Starting URL: https://etf-web-mi7p.vercel.app

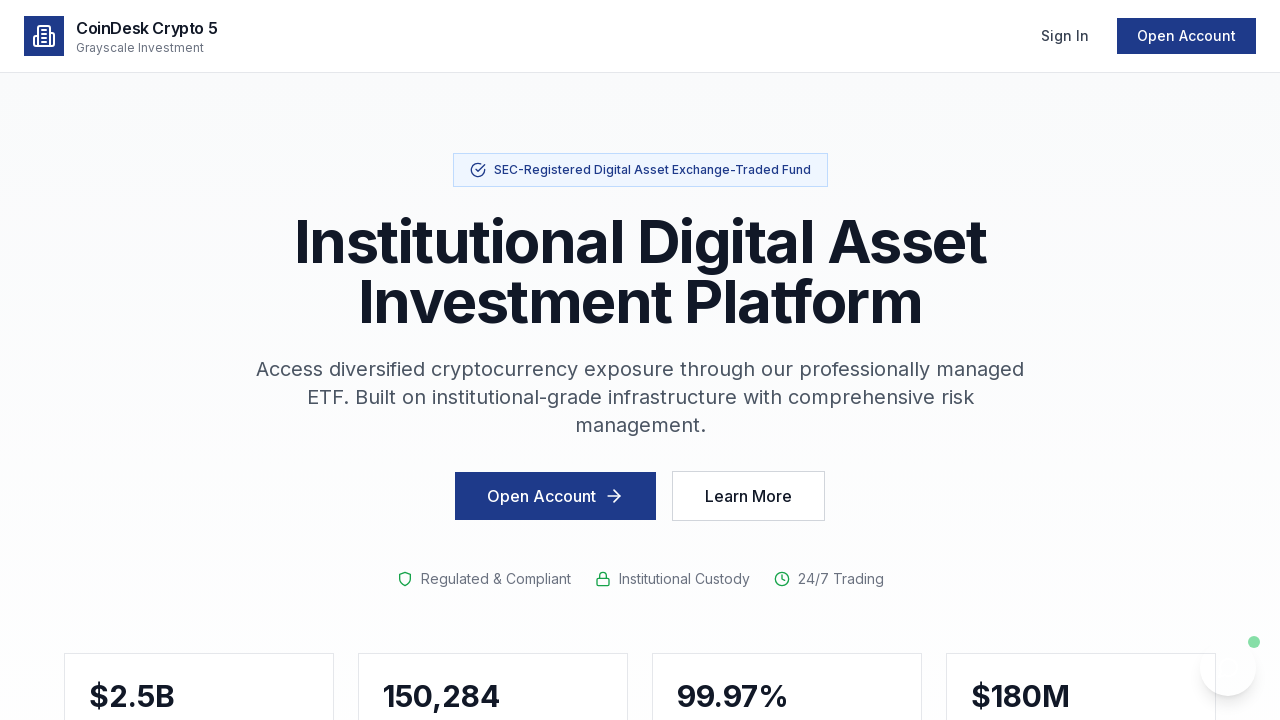

Waited for page to fully load (networkidle)
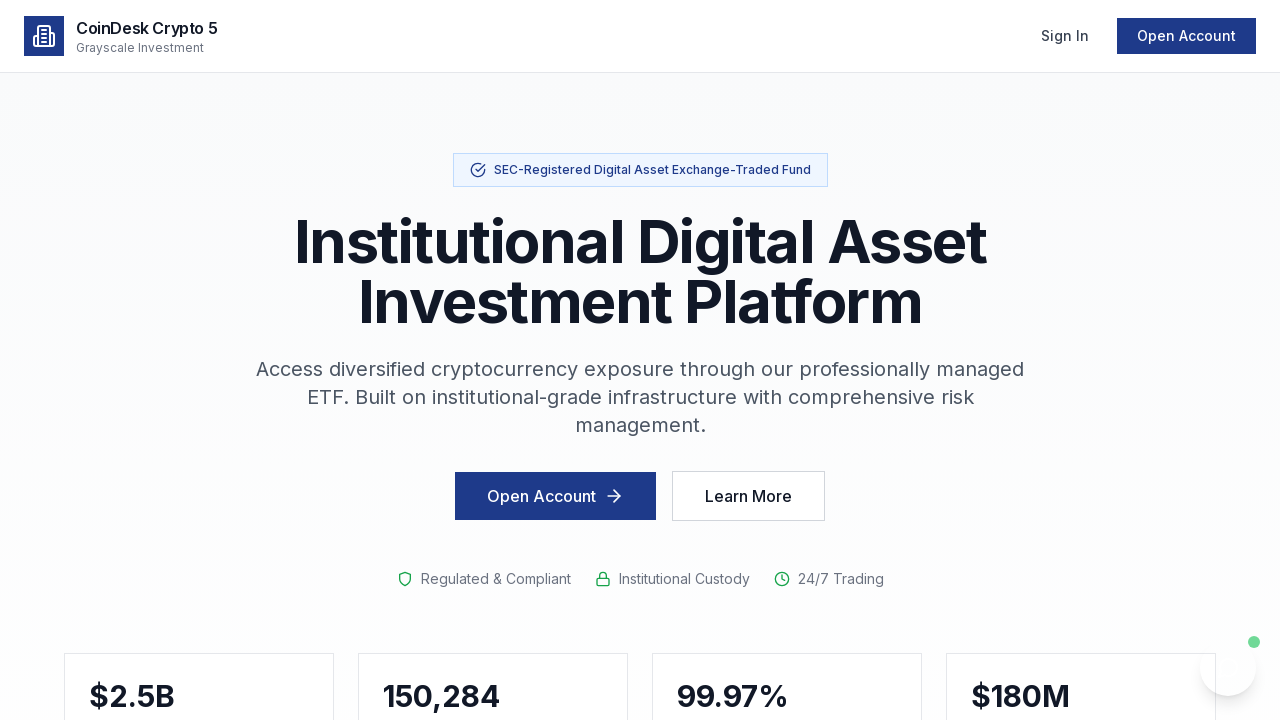

Set viewport to mobile size (375x667)
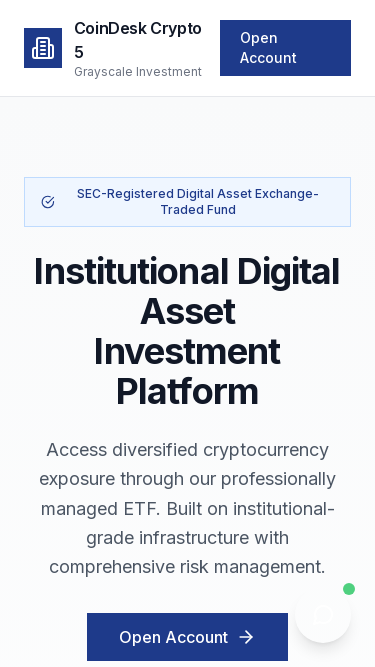

Reloaded page for mobile viewport
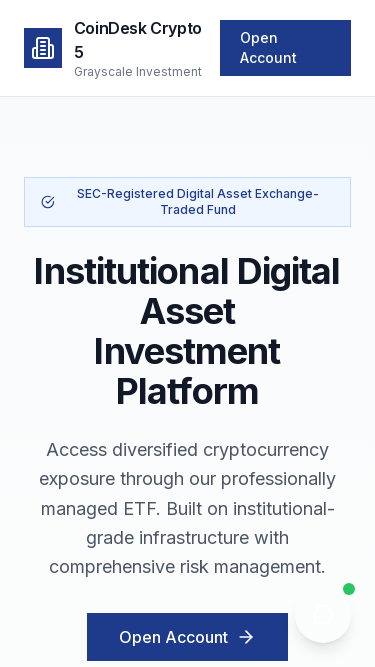

Waited for page to fully load on mobile viewport
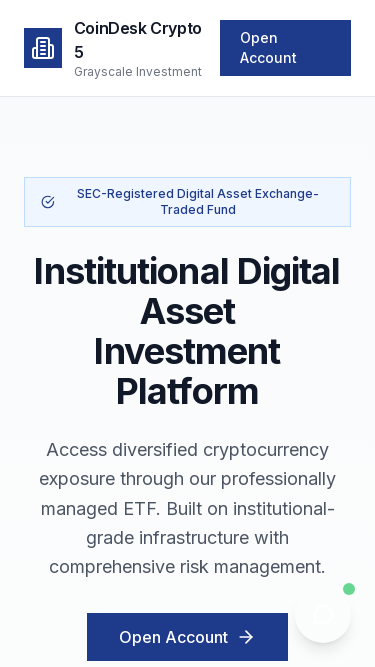

Located chat button on mobile viewport
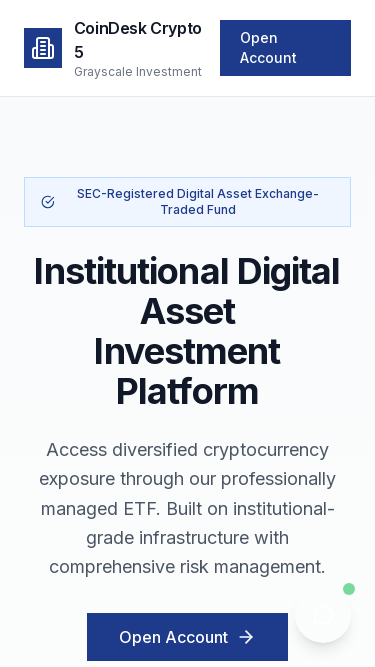

Chat button is visible on mobile - clicked it at (323, 615) on button:has-text("Chat with Sora")
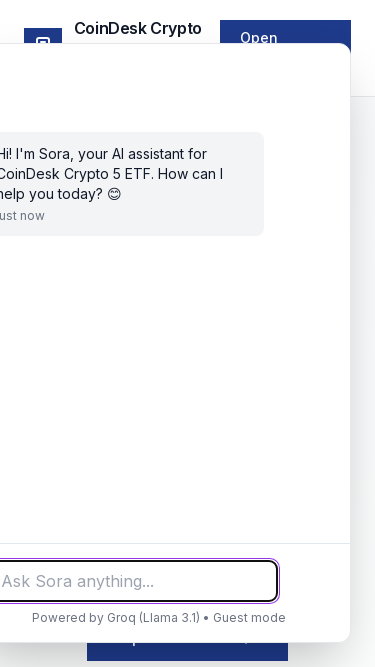

Waited 1 second after clicking chat button on mobile
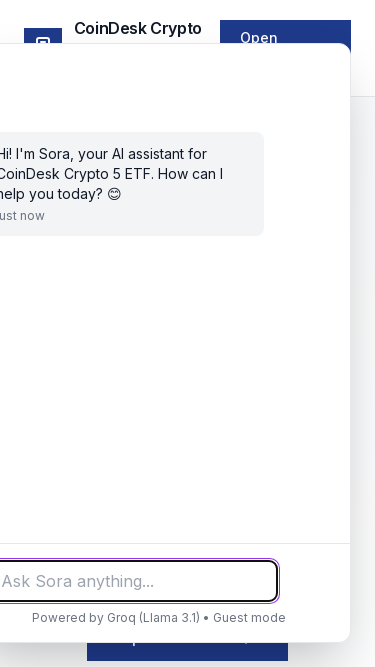

Set viewport to tablet size (768x1024)
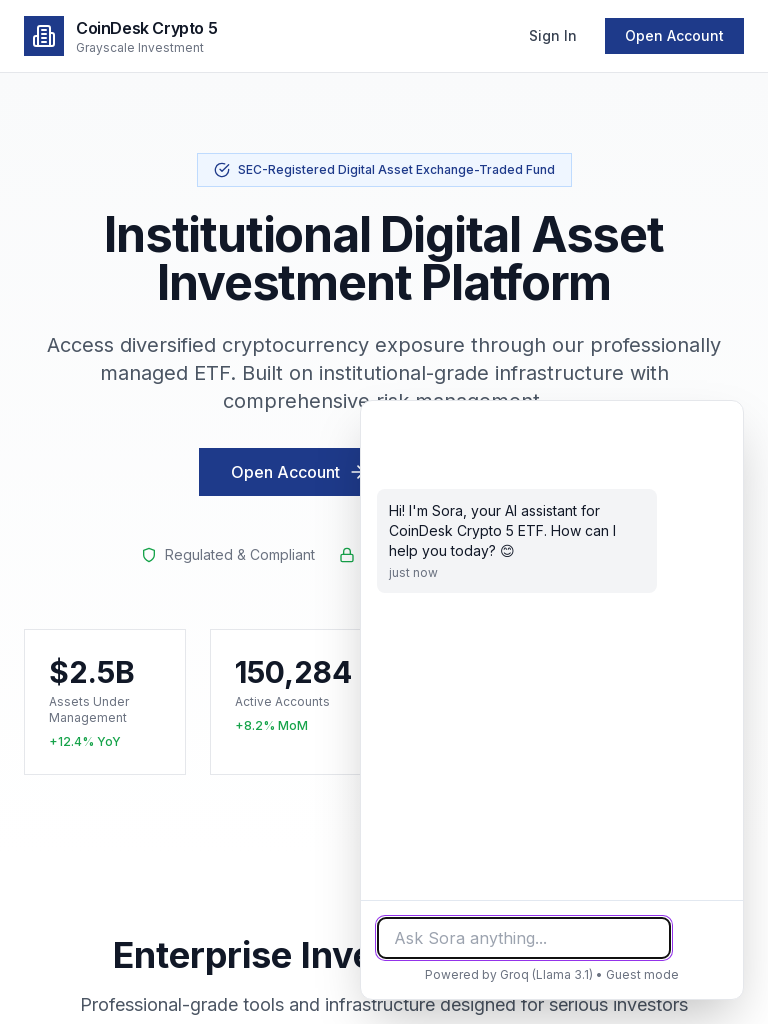

Reloaded page for tablet viewport
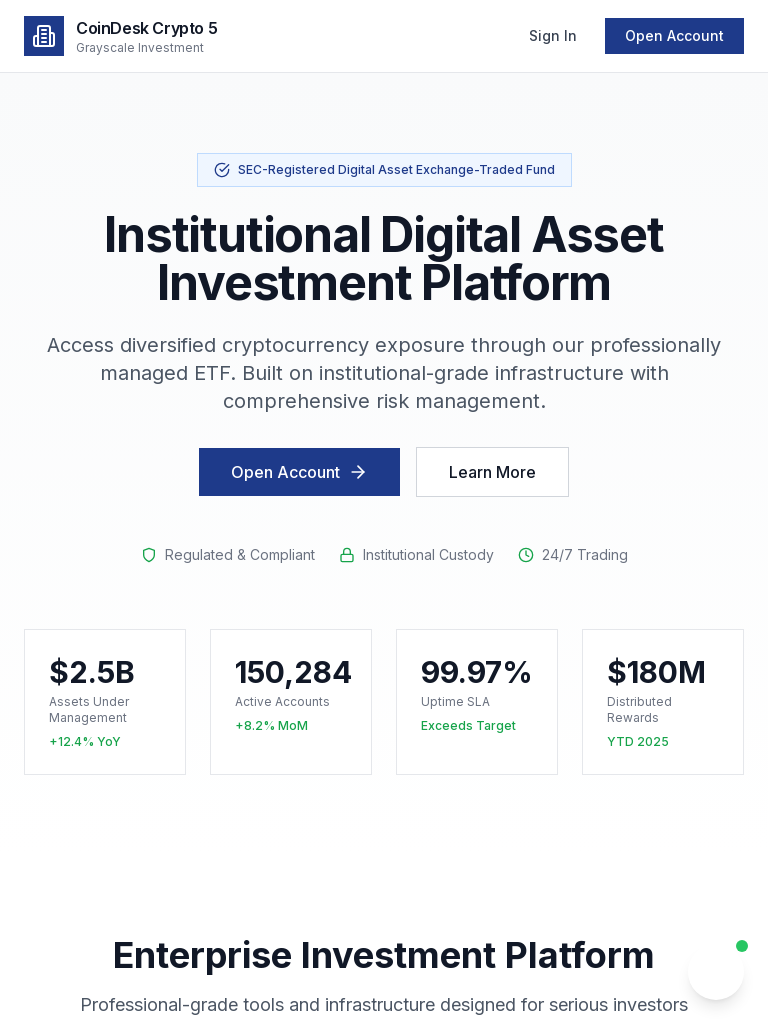

Waited for page to fully load on tablet viewport
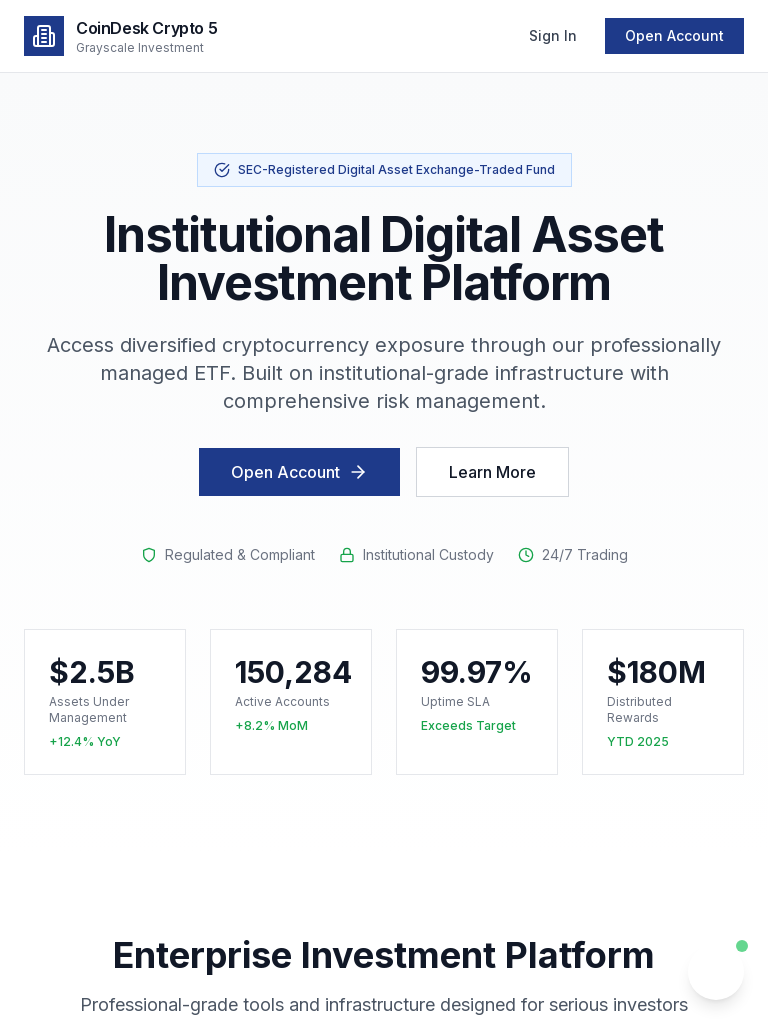

Located chat button on tablet viewport
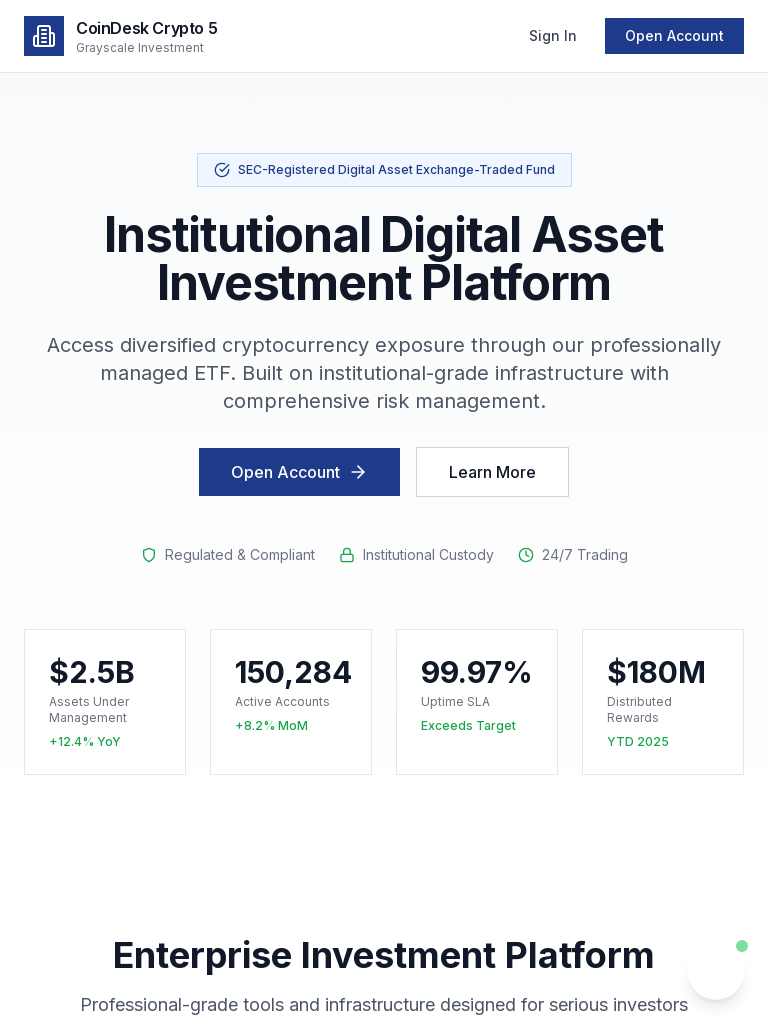

Chat button is visible on tablet - clicked it at (716, 972) on button:has-text("Chat with Sora")
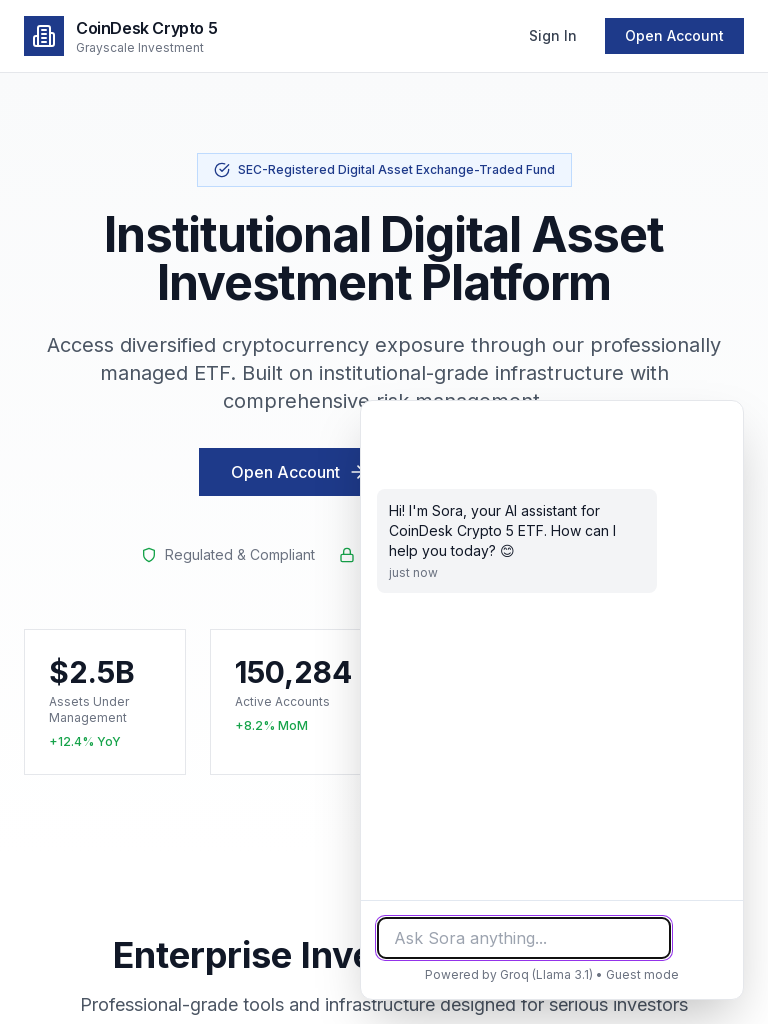

Waited 1 second after clicking chat button on tablet
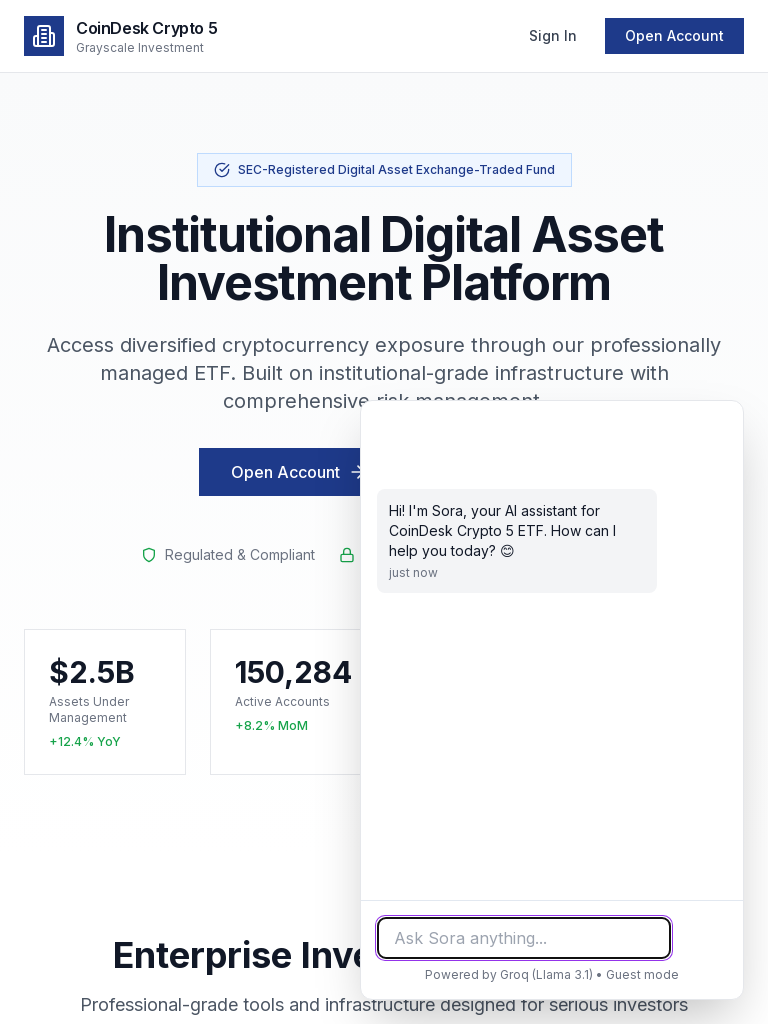

Set viewport to desktop size (1920x1080)
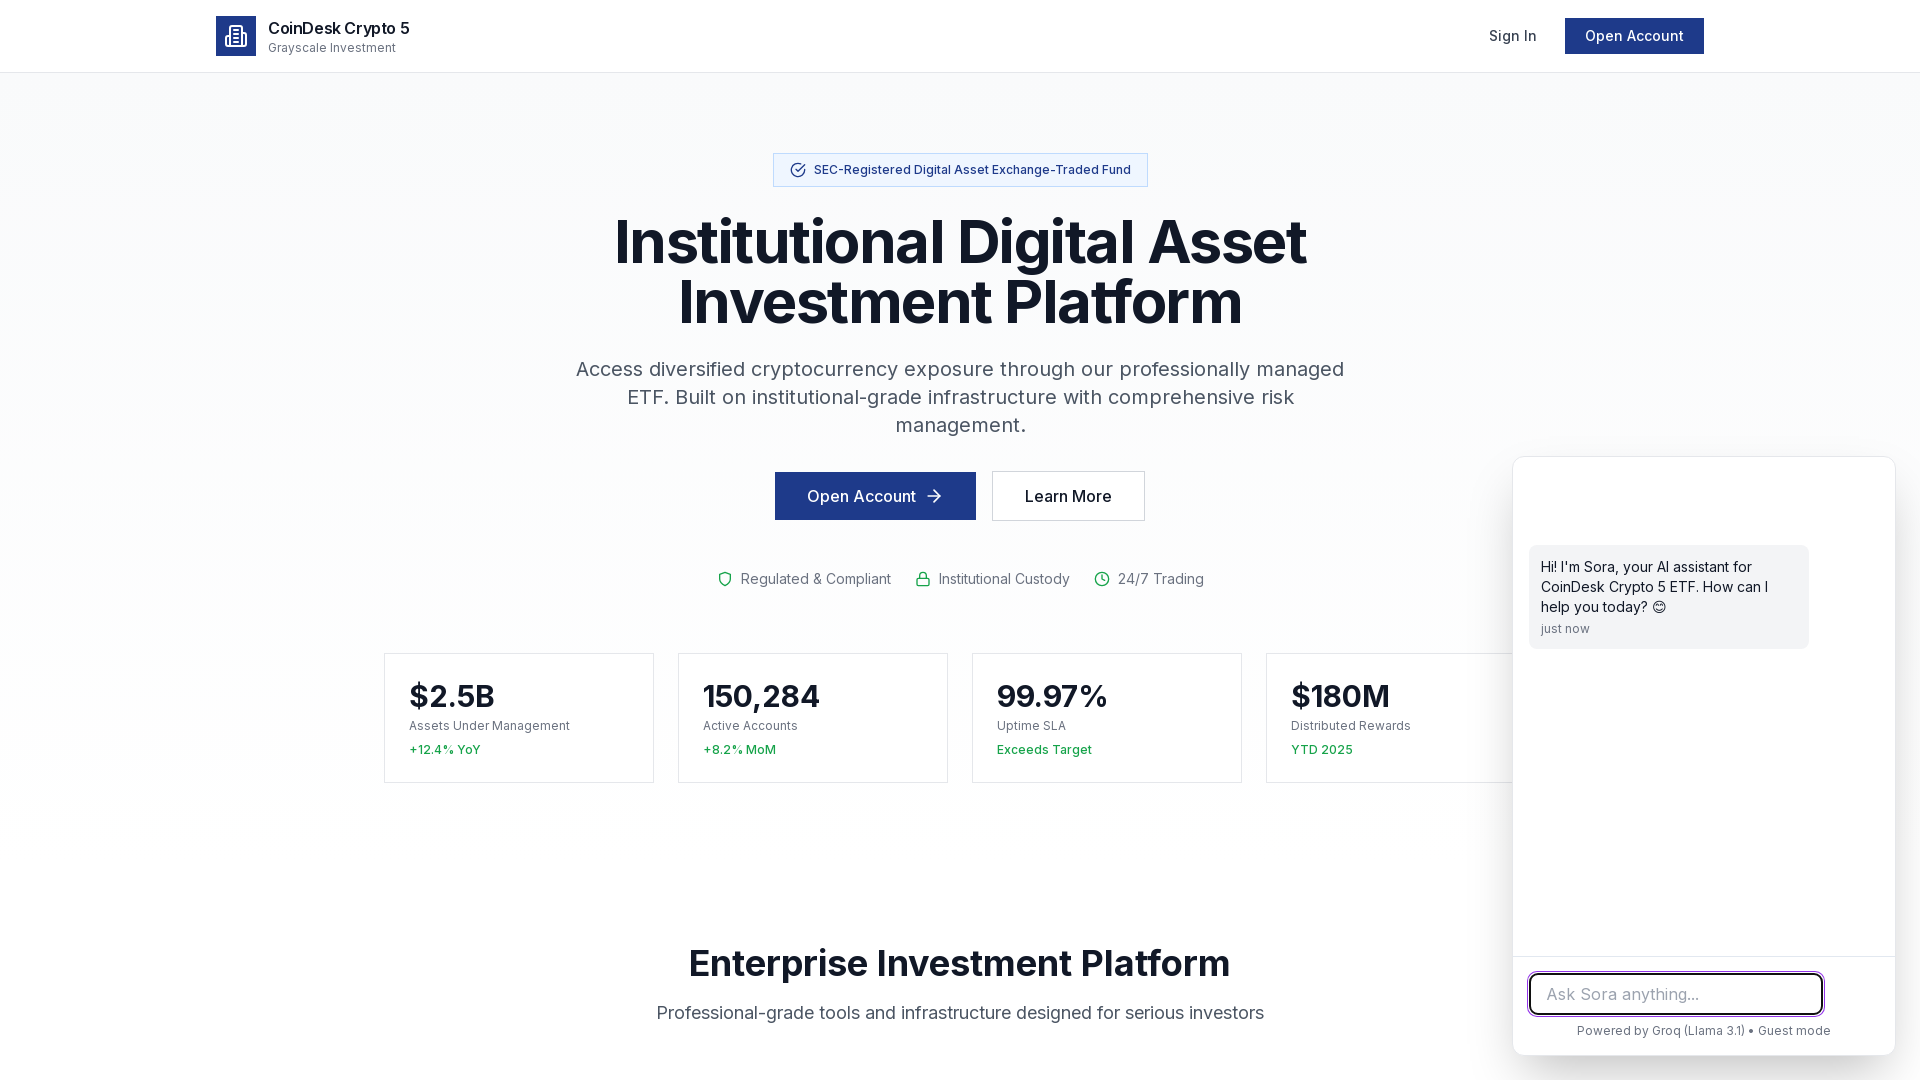

Reloaded page for desktop viewport
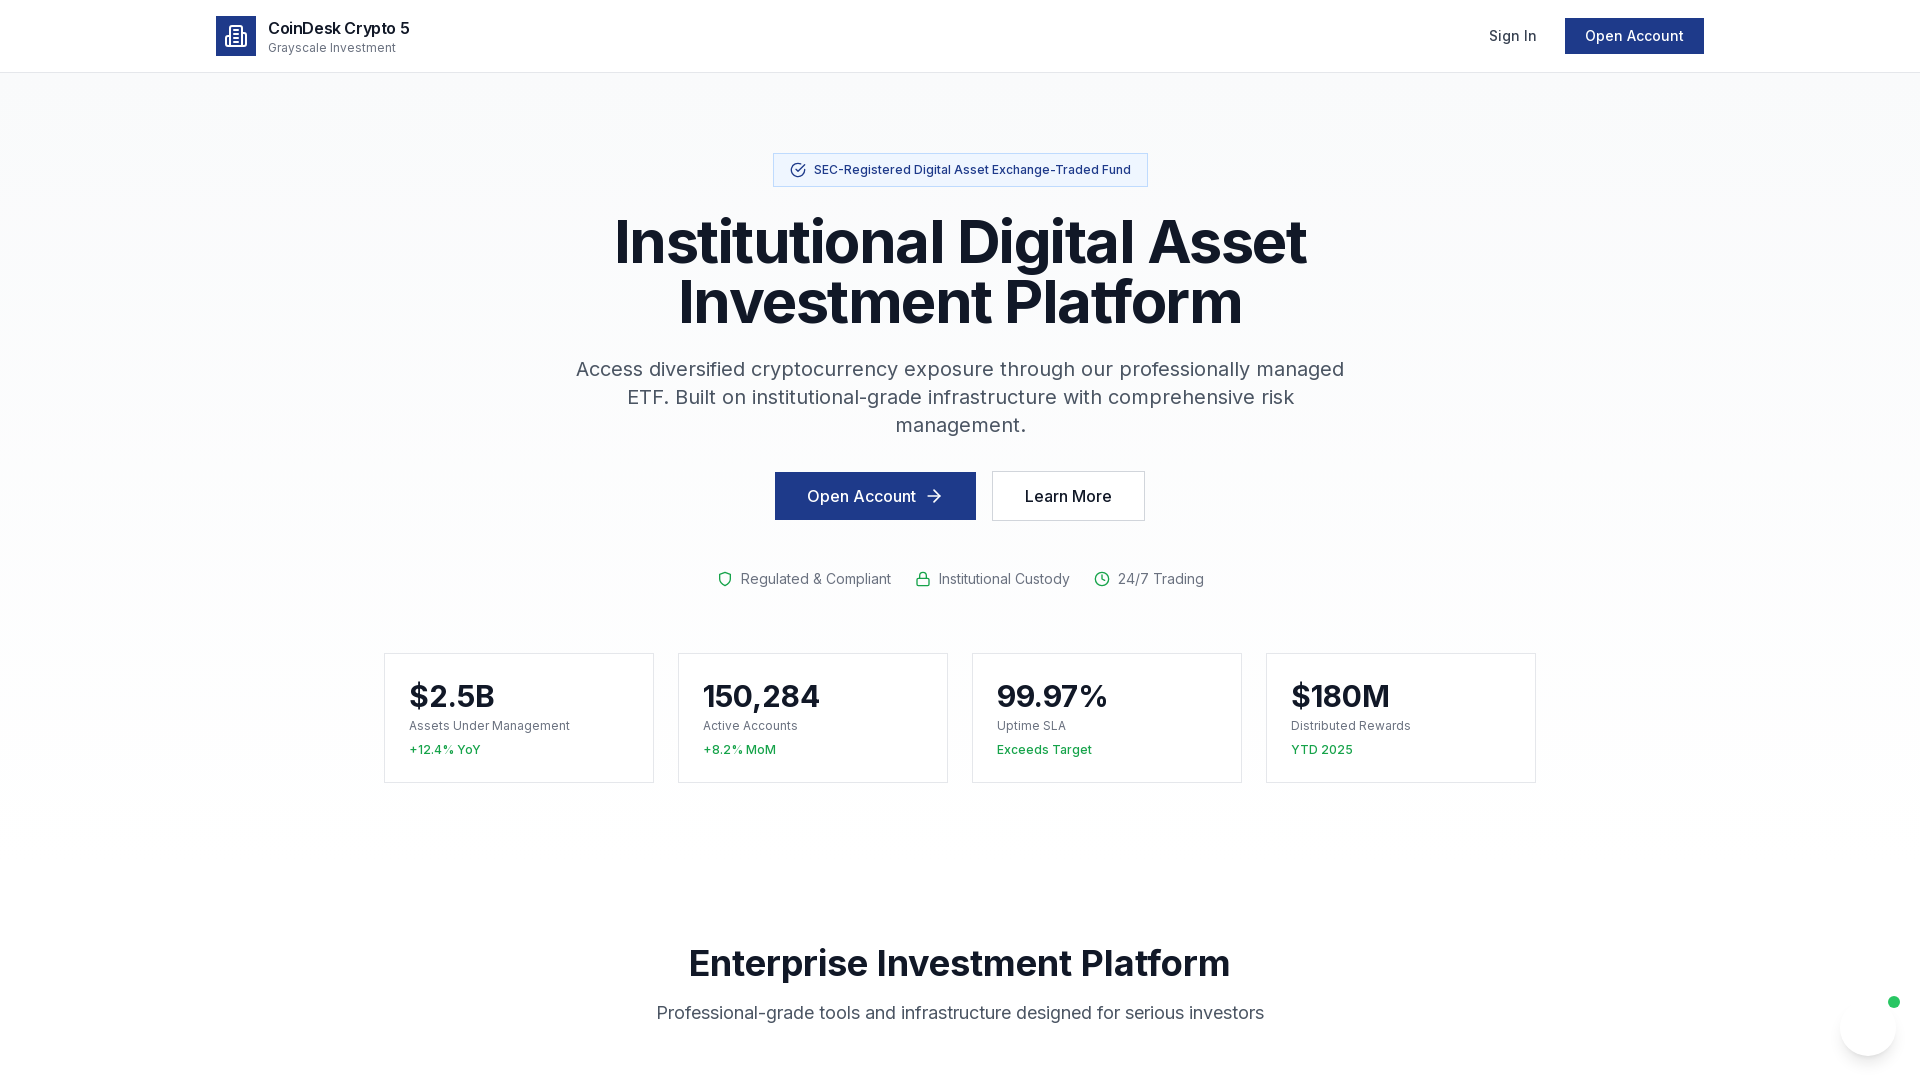

Waited for page to fully load on desktop viewport
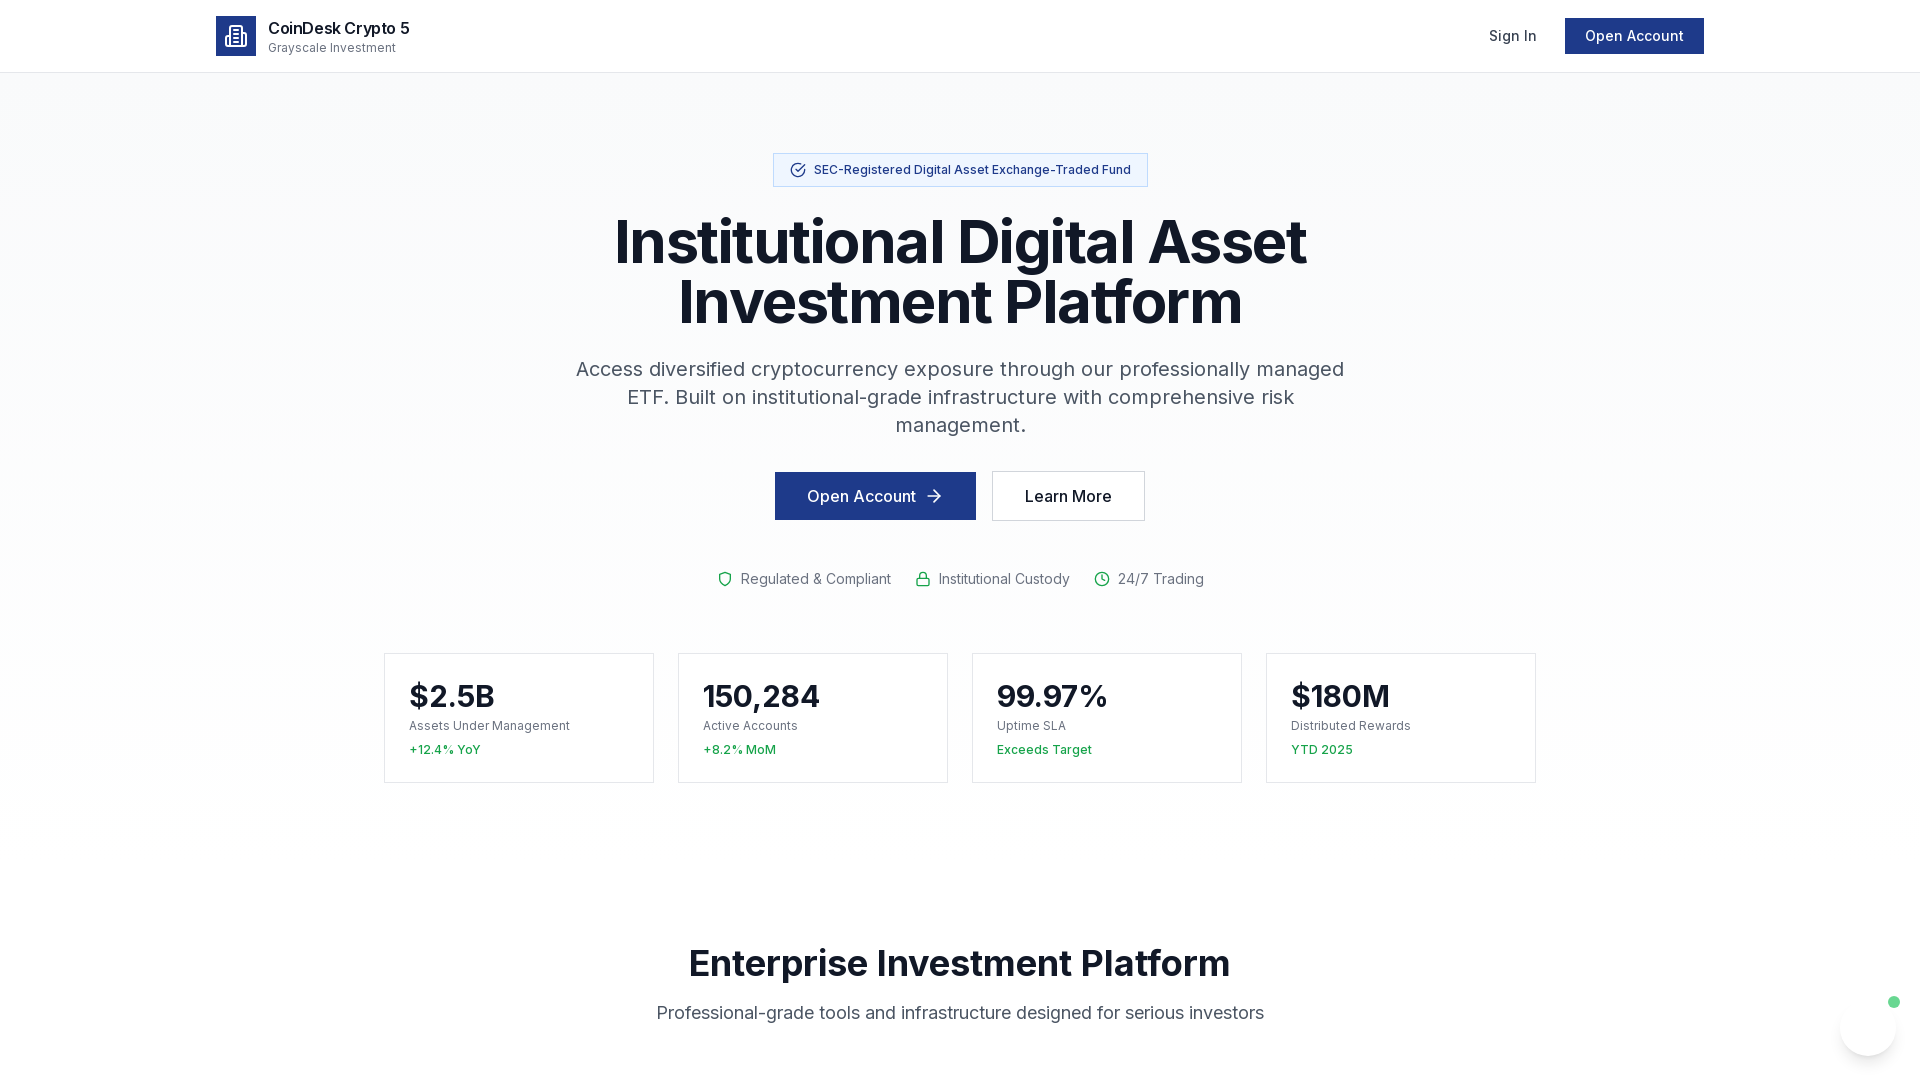

Located chat button on desktop viewport
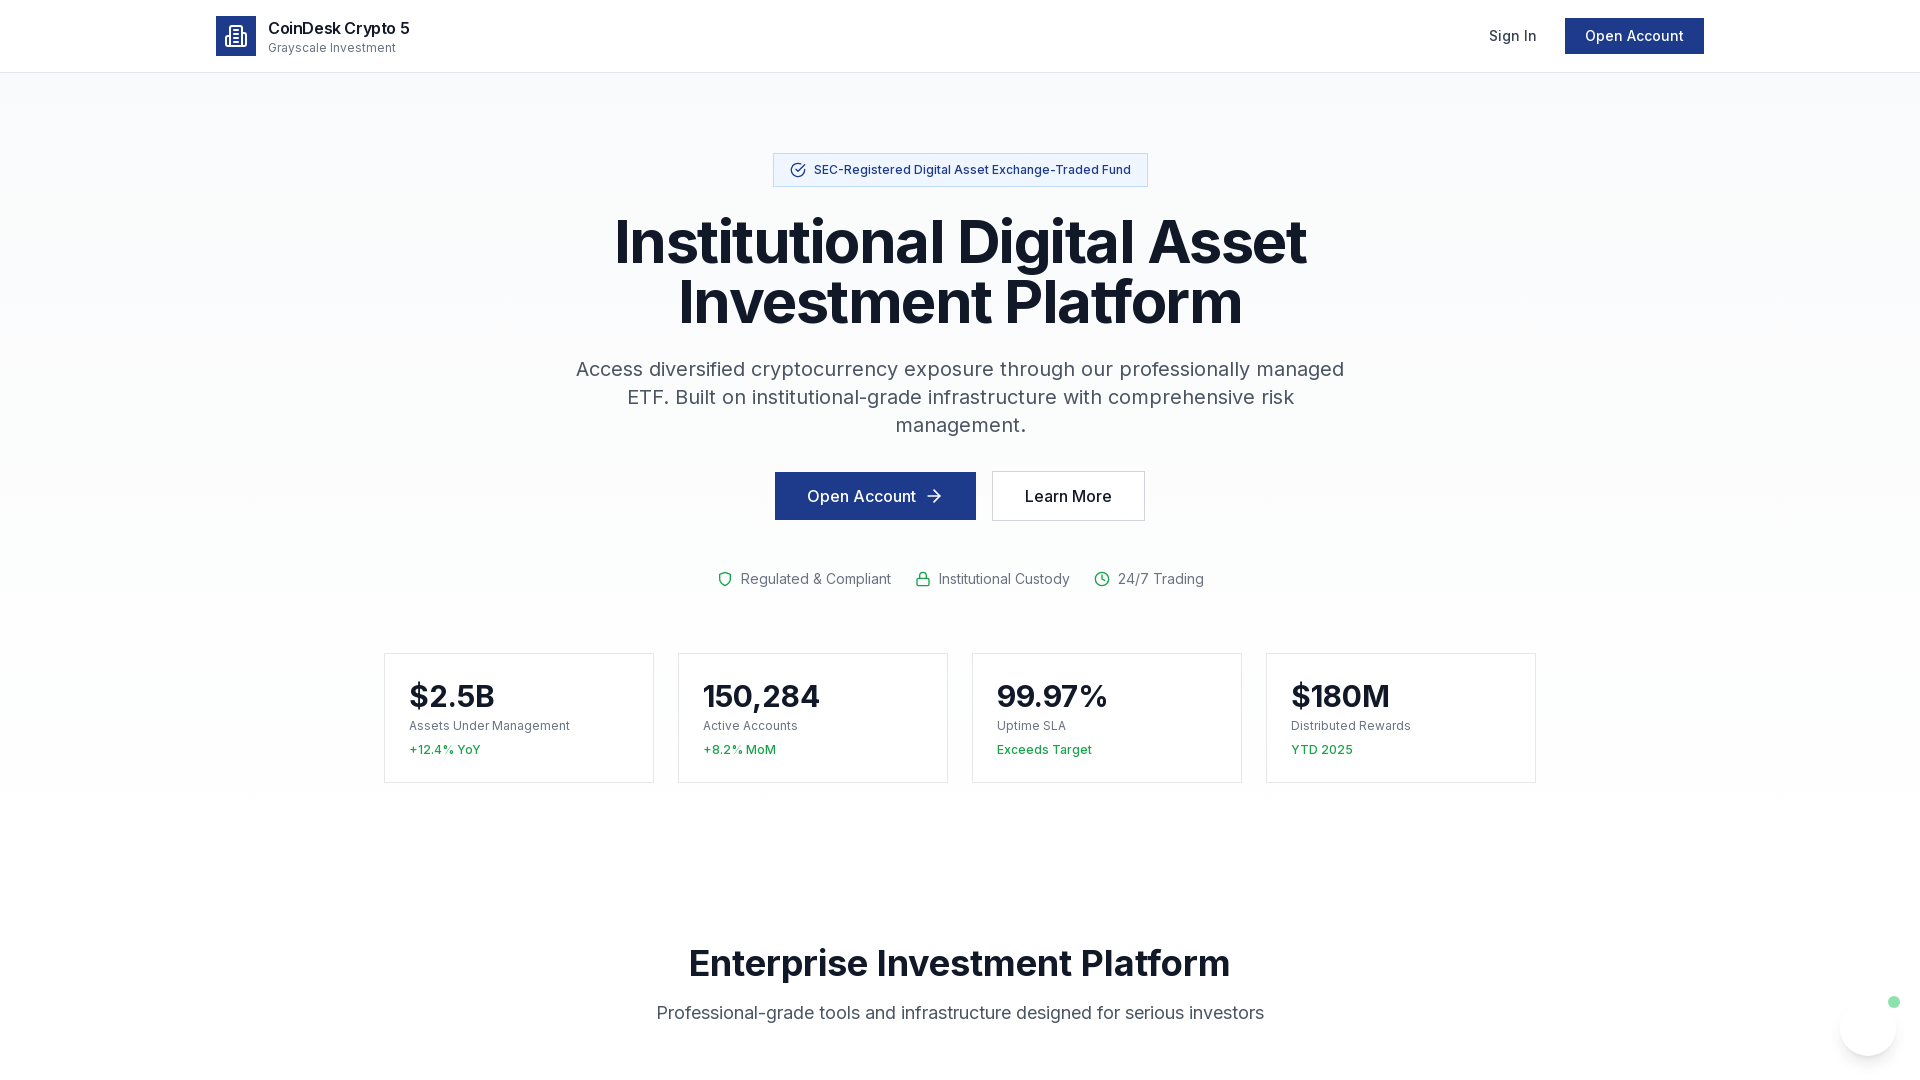

Chat button is visible on desktop - clicked it at (1868, 1028) on button:has-text("Chat with Sora")
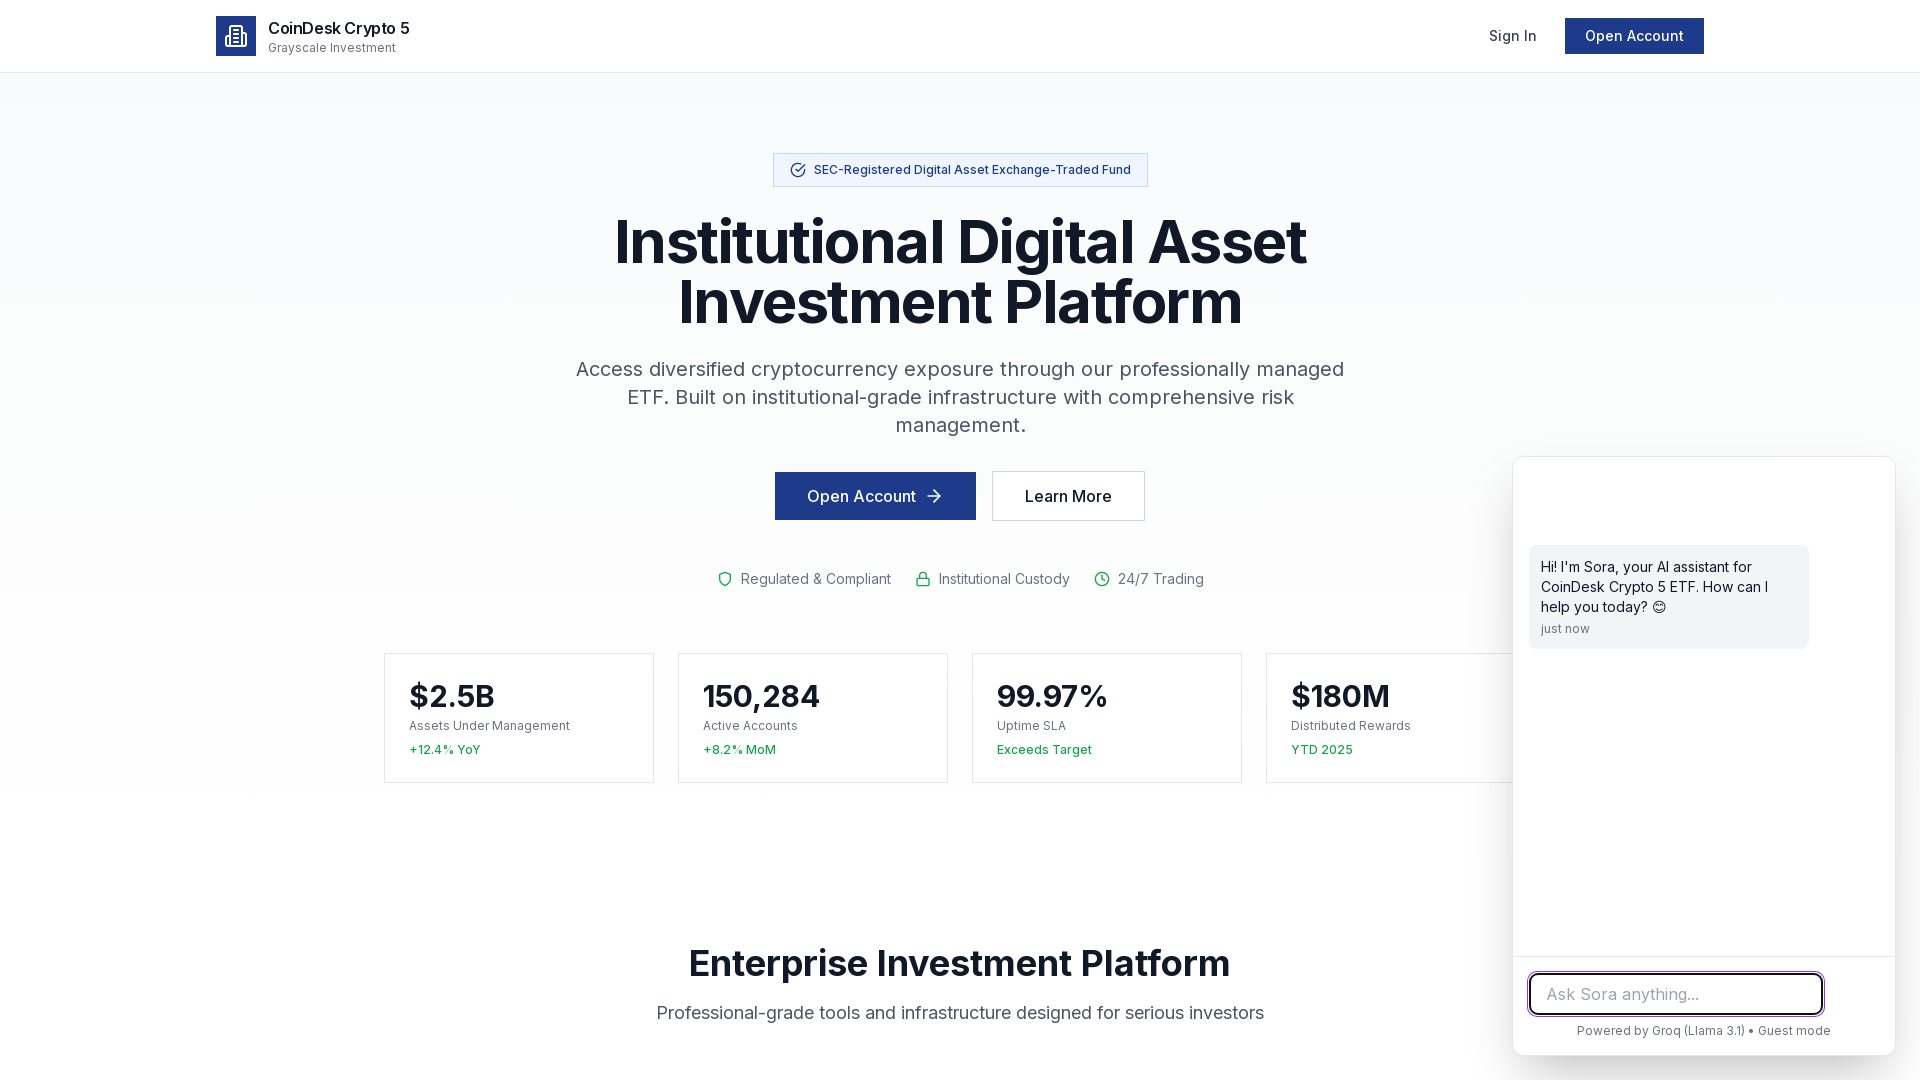

Waited 1 second after clicking chat button on desktop
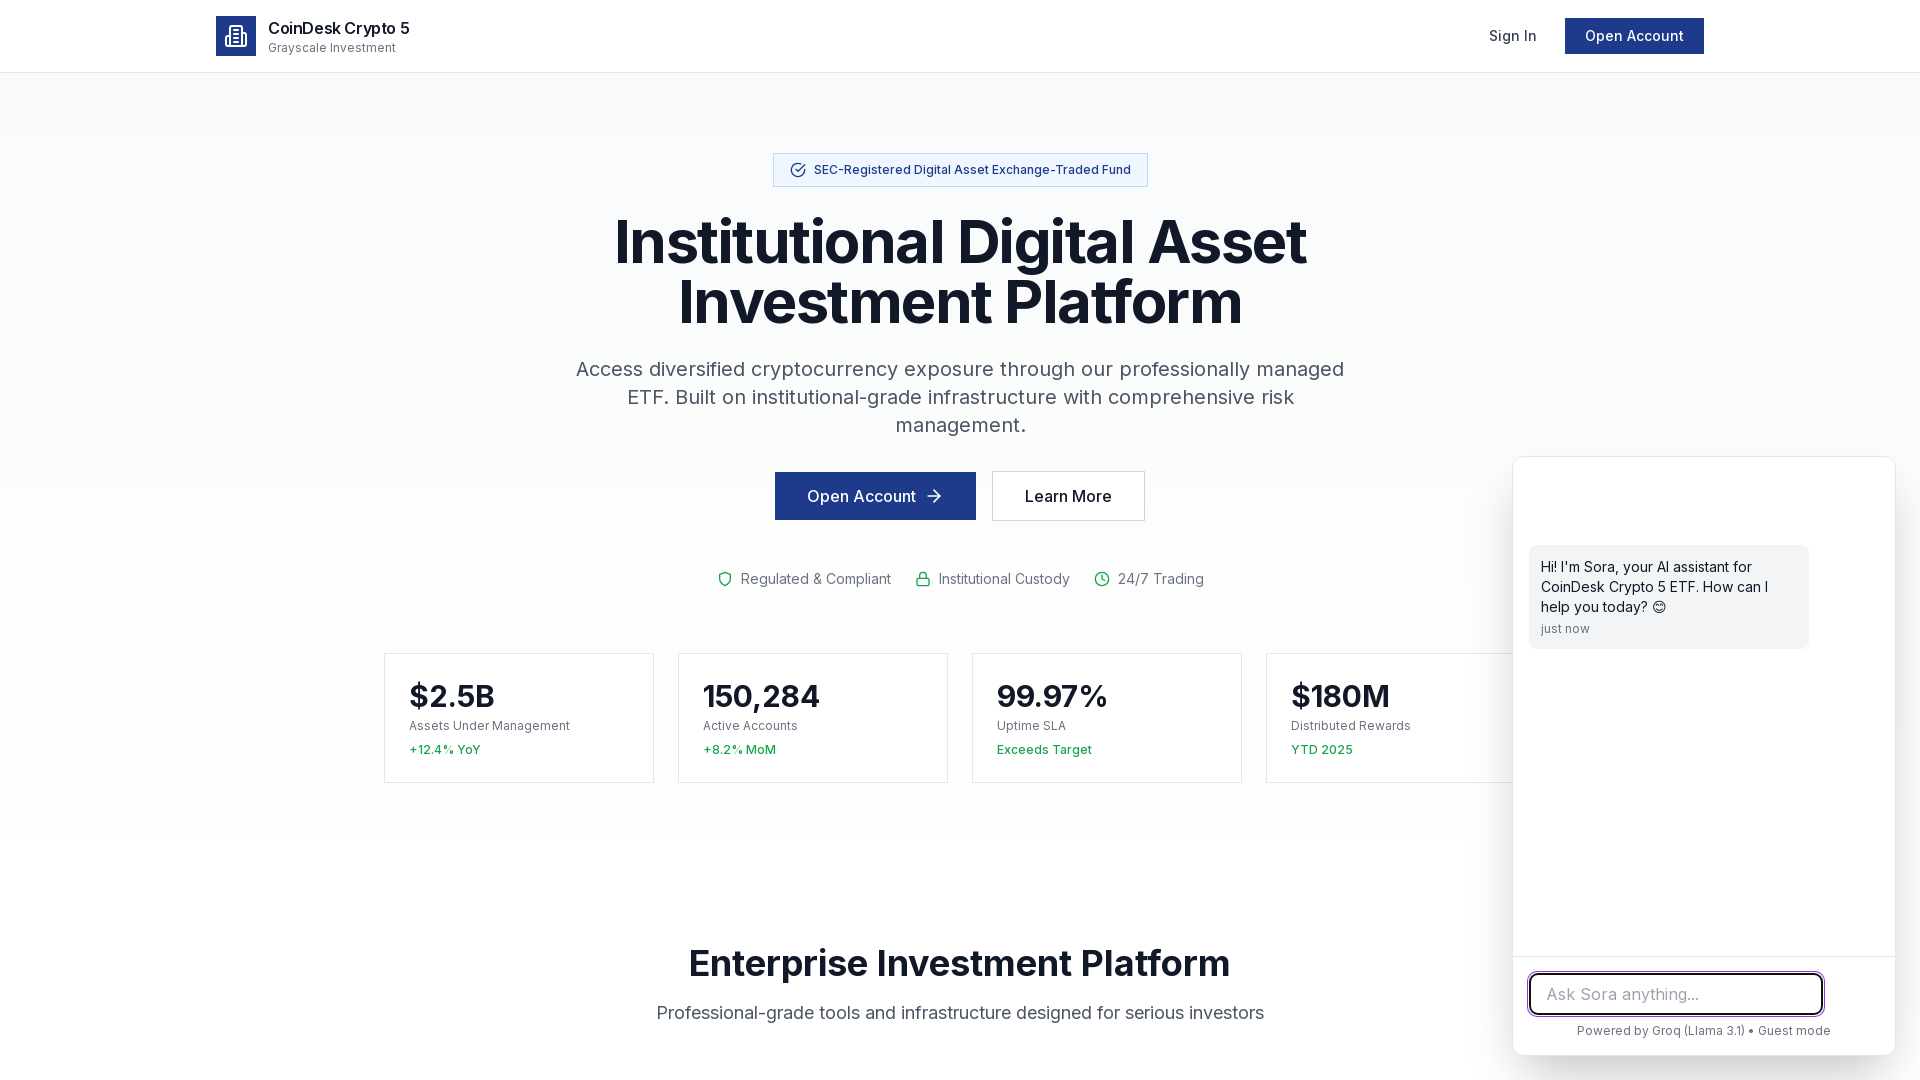

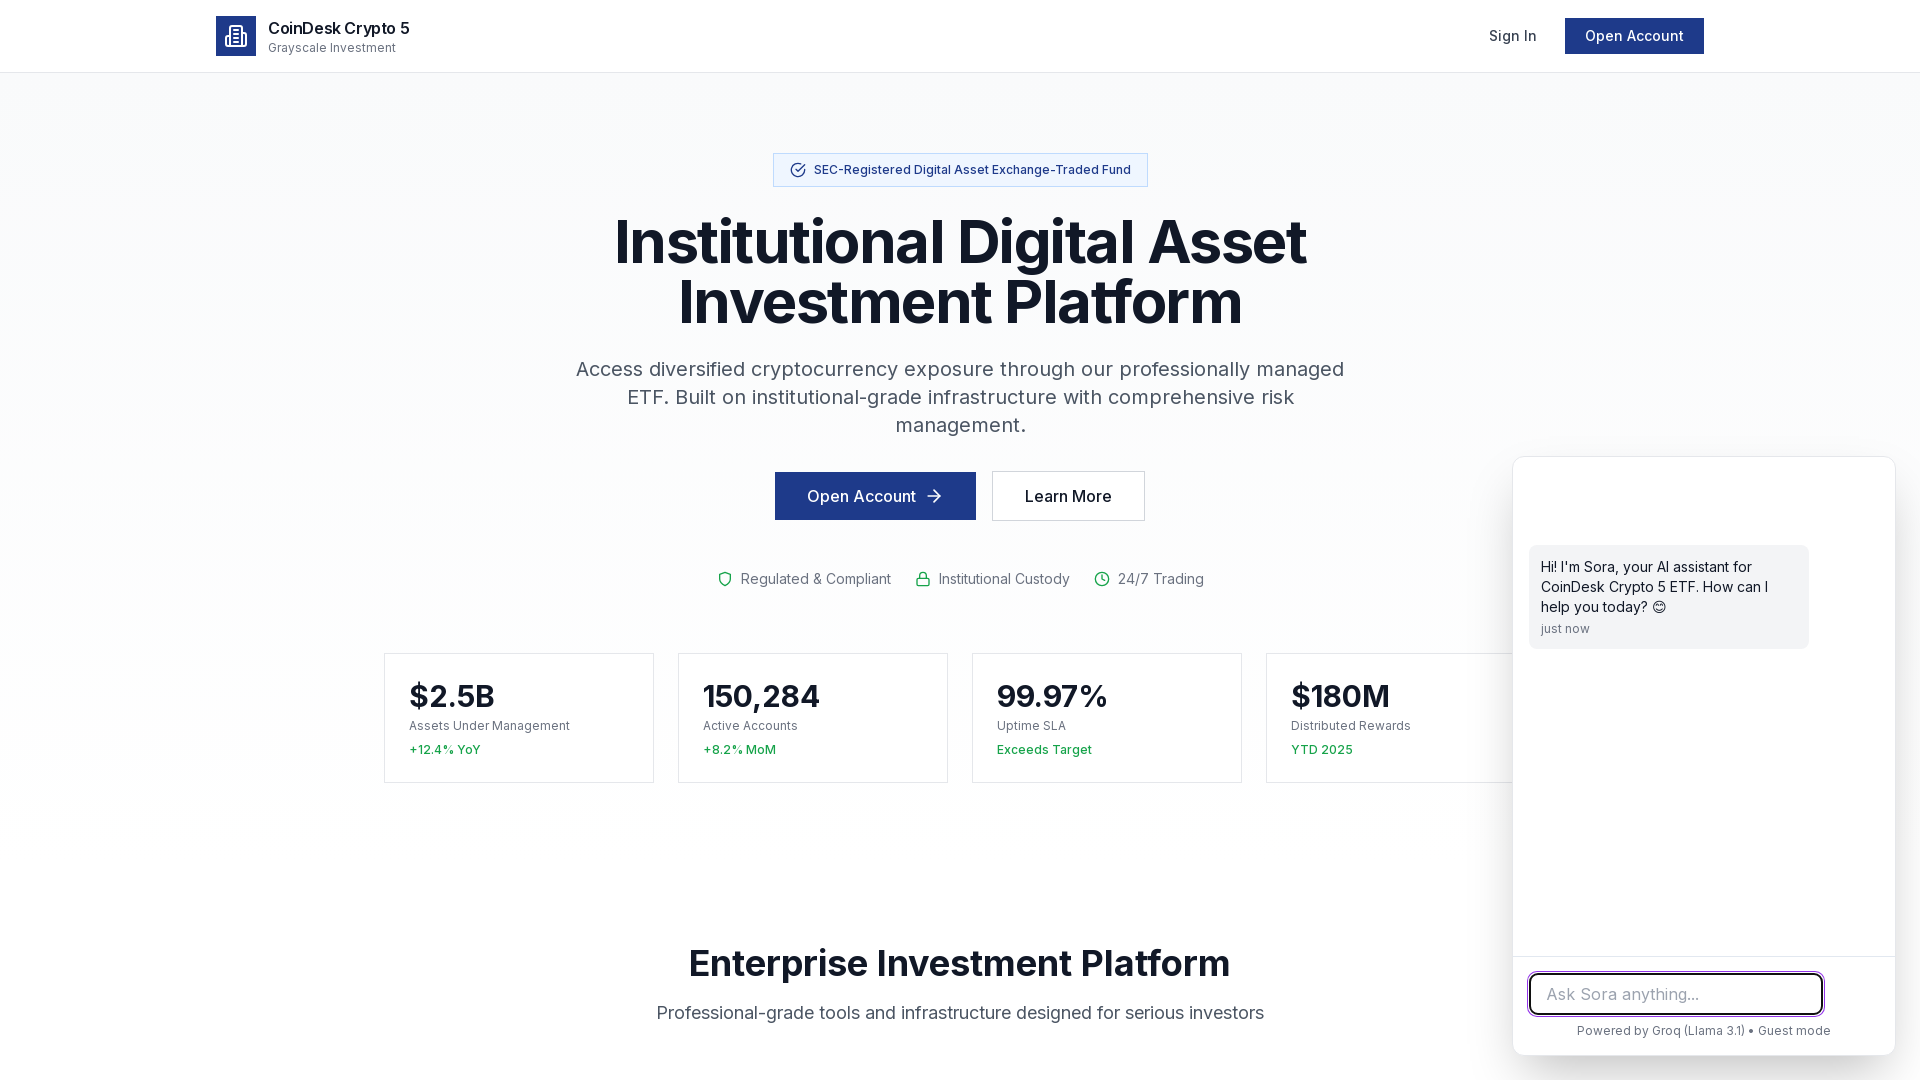